Tests multiple window handling by clicking on links that open new windows/tabs, verifying window titles, closing child windows, and switching back to the parent window.

Starting URL: https://the-internet.herokuapp.com/

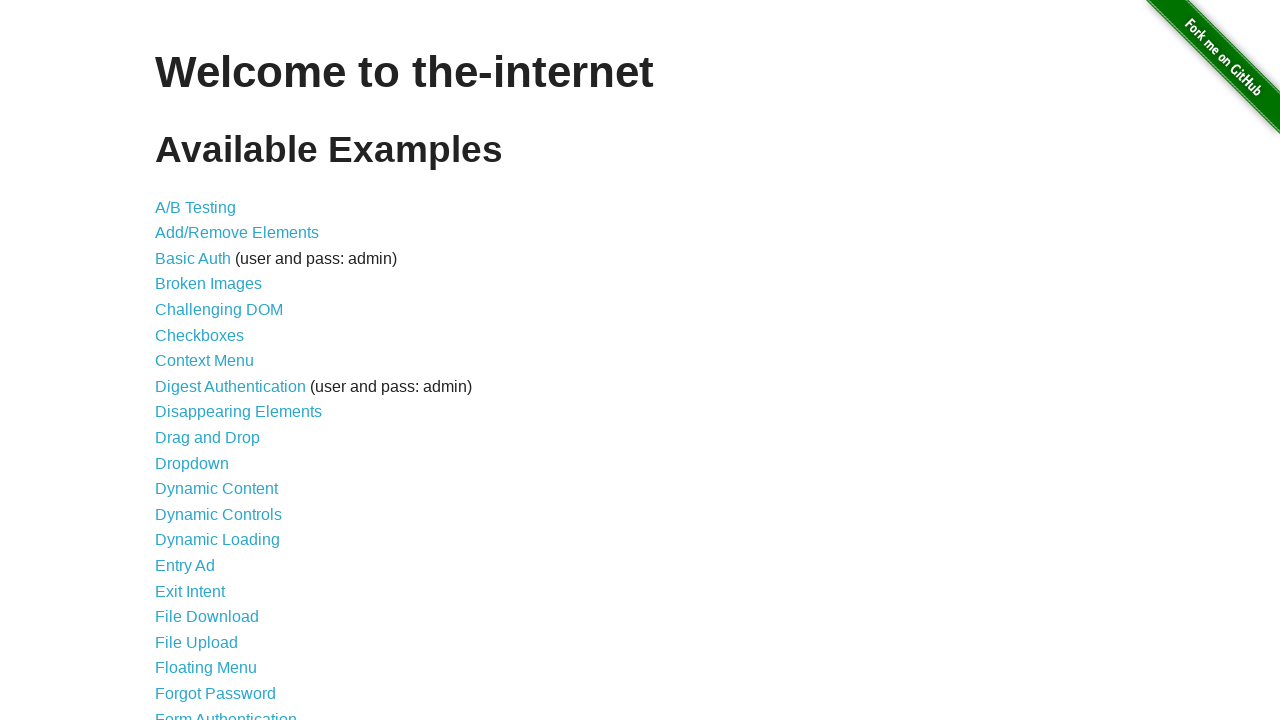

Clicked on 'Multiple Windows' link to navigate to multiple windows test page at (218, 369) on xpath=//a[text()='Multiple Windows']
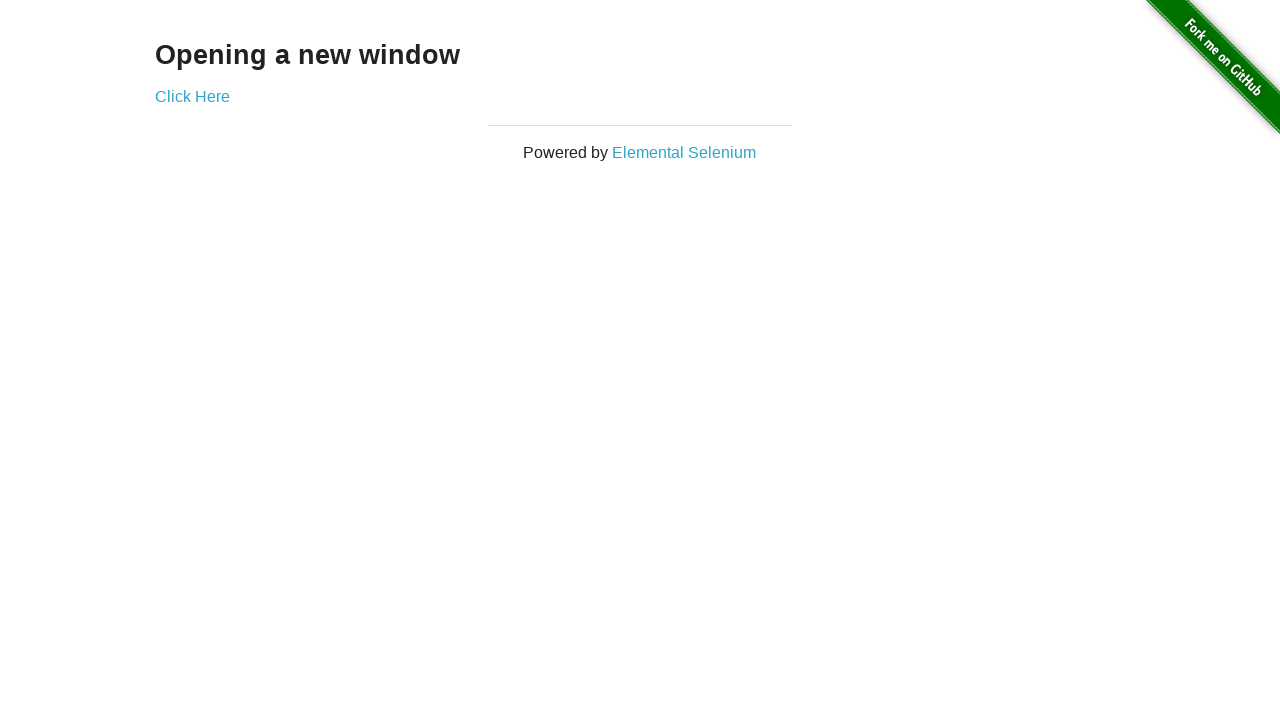

Clicked on 'Elemental Selenium' link to open new window at (684, 152) on xpath=//a[text()='Elemental Selenium']
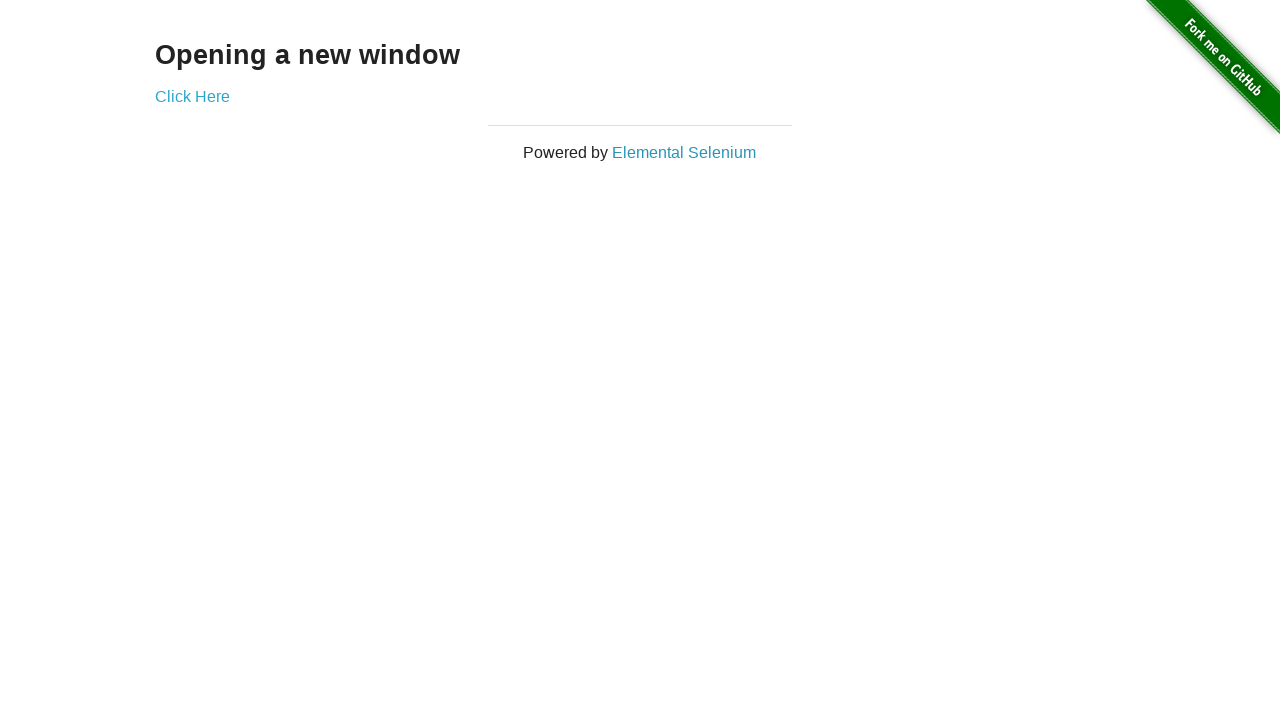

Elemental Selenium window loaded successfully
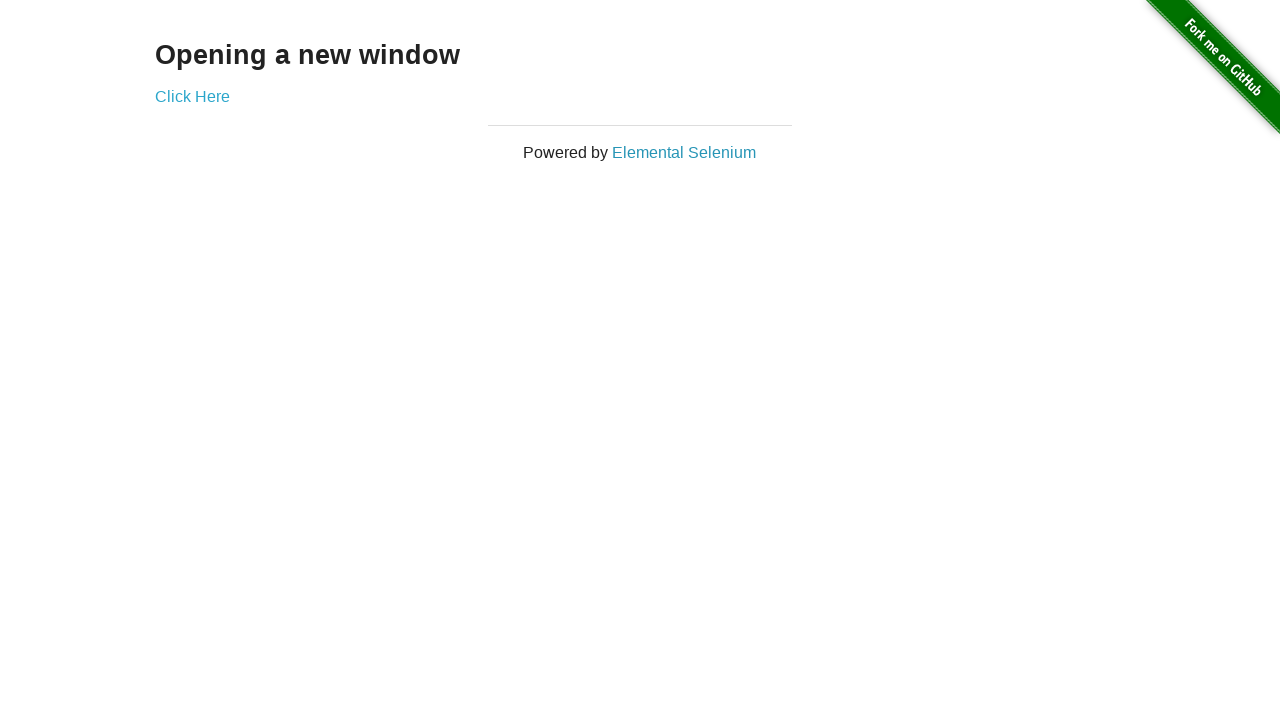

Verified first child window title: 'Home | Elemental Selenium' matches expected 'Elemental Selenium: Receive a Free, Weekly Tip on Using Selenium like a Pro': False
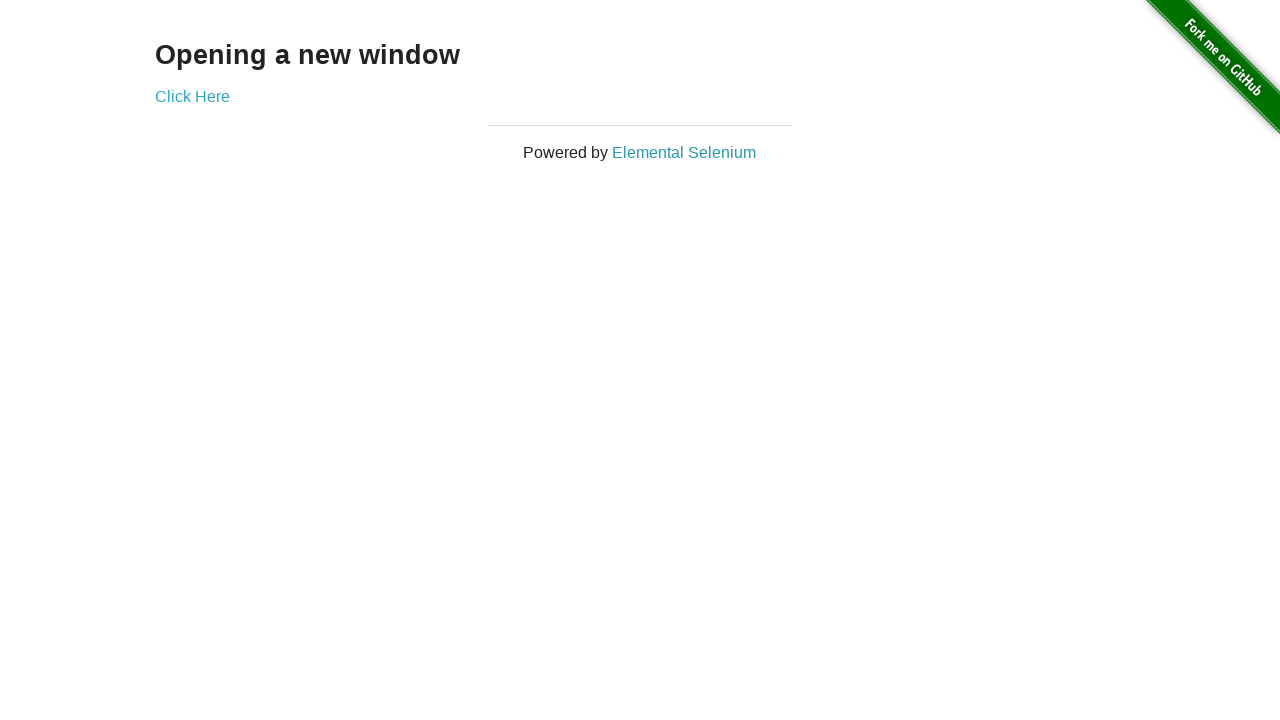

Closed Elemental Selenium child window
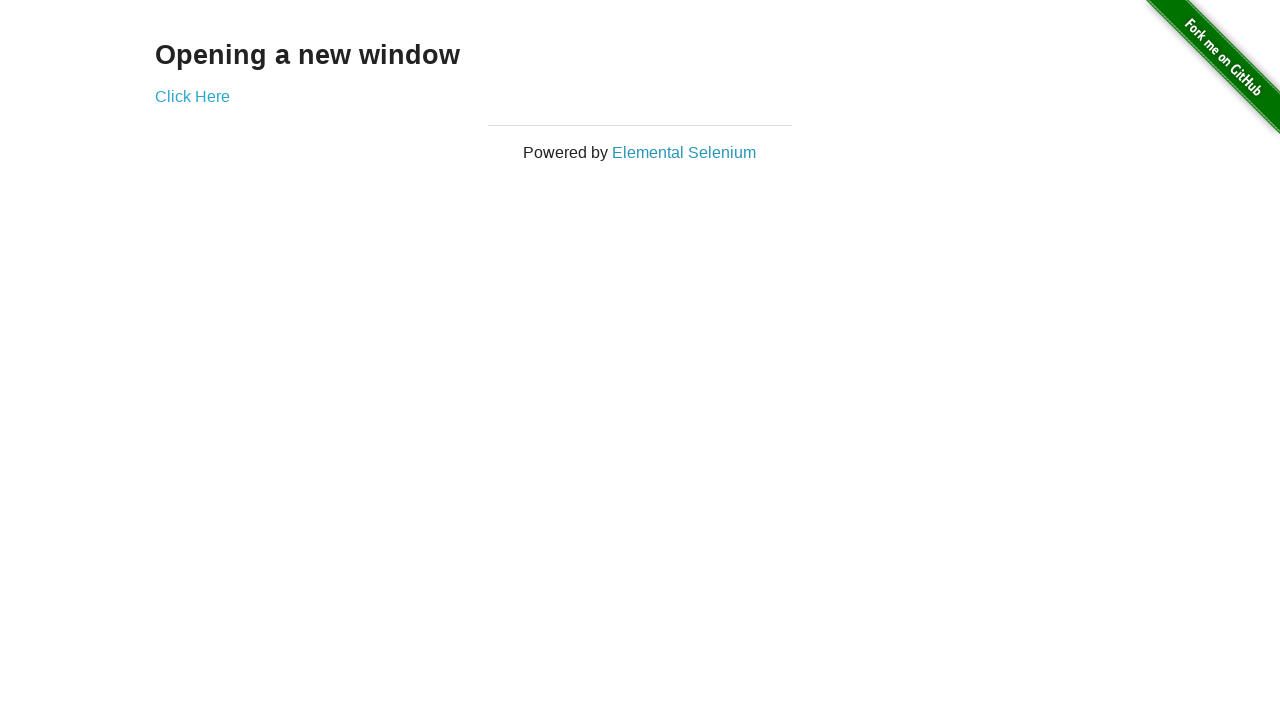

Clicked on 'Click Here' link to open new window at (192, 96) on xpath=//a[text()='Click Here']
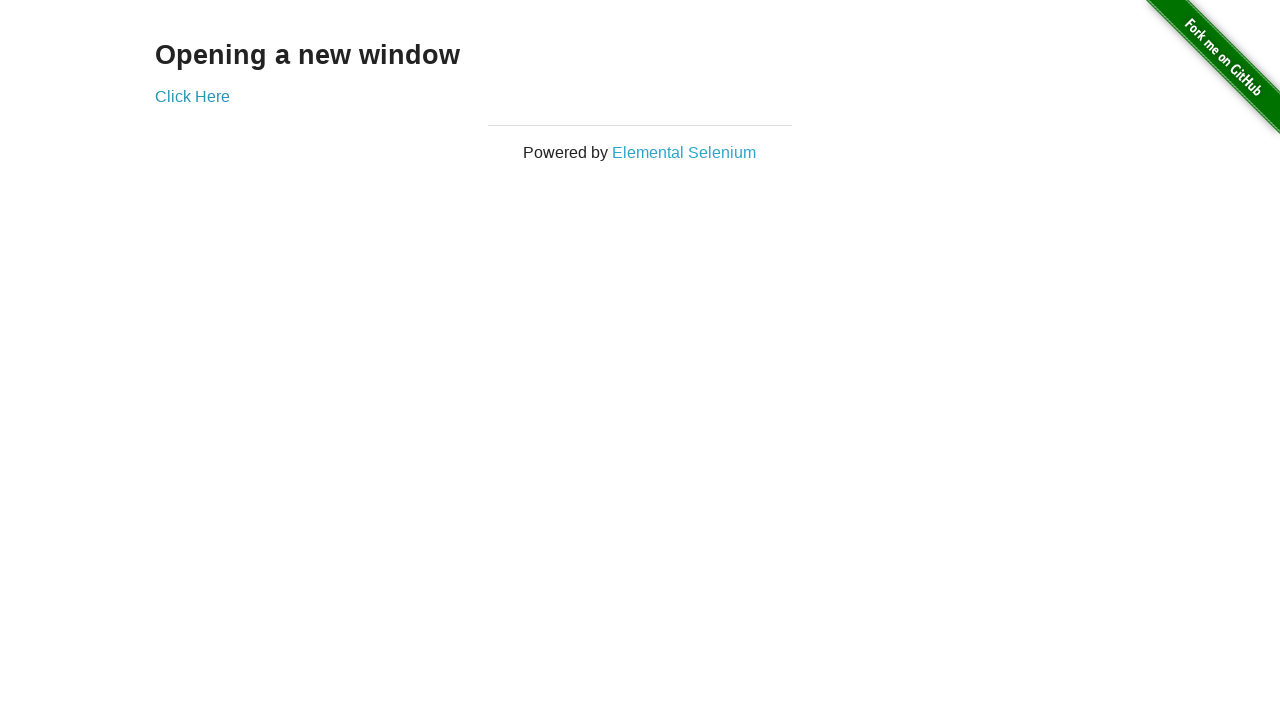

New window loaded successfully
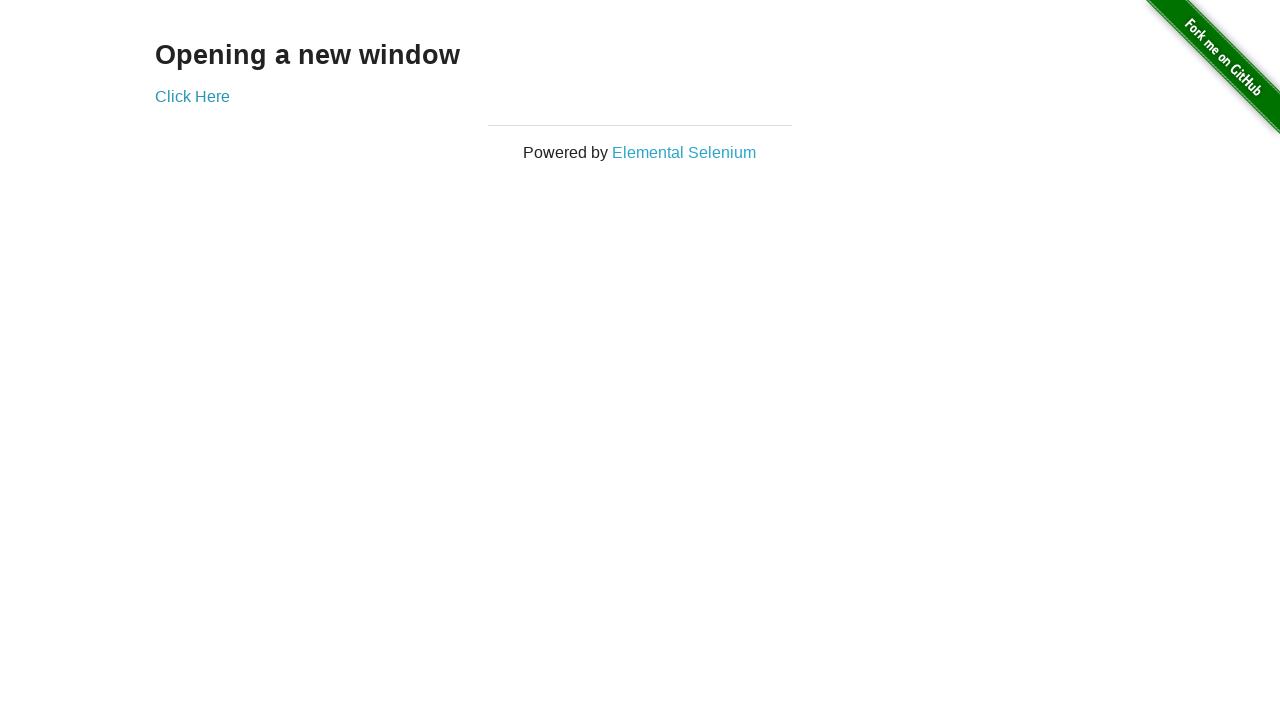

Verified second child window title: 'New Window' matches expected 'New Window': True
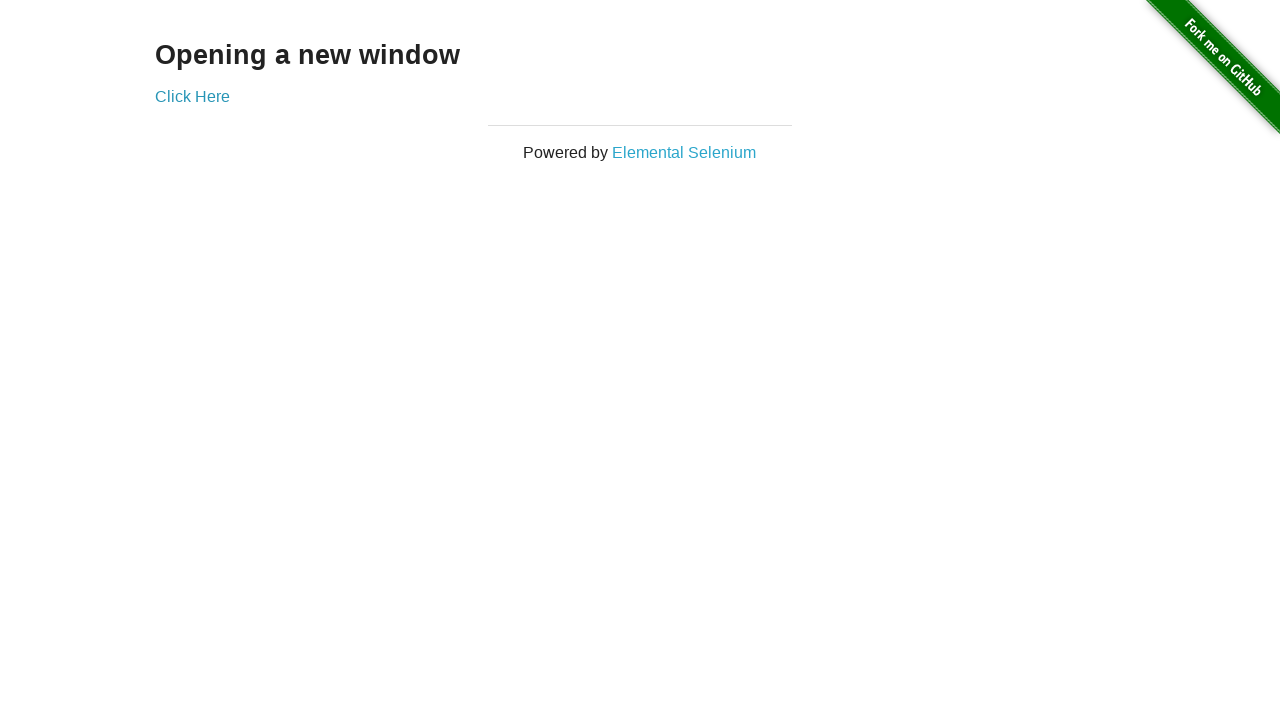

Closed second child window
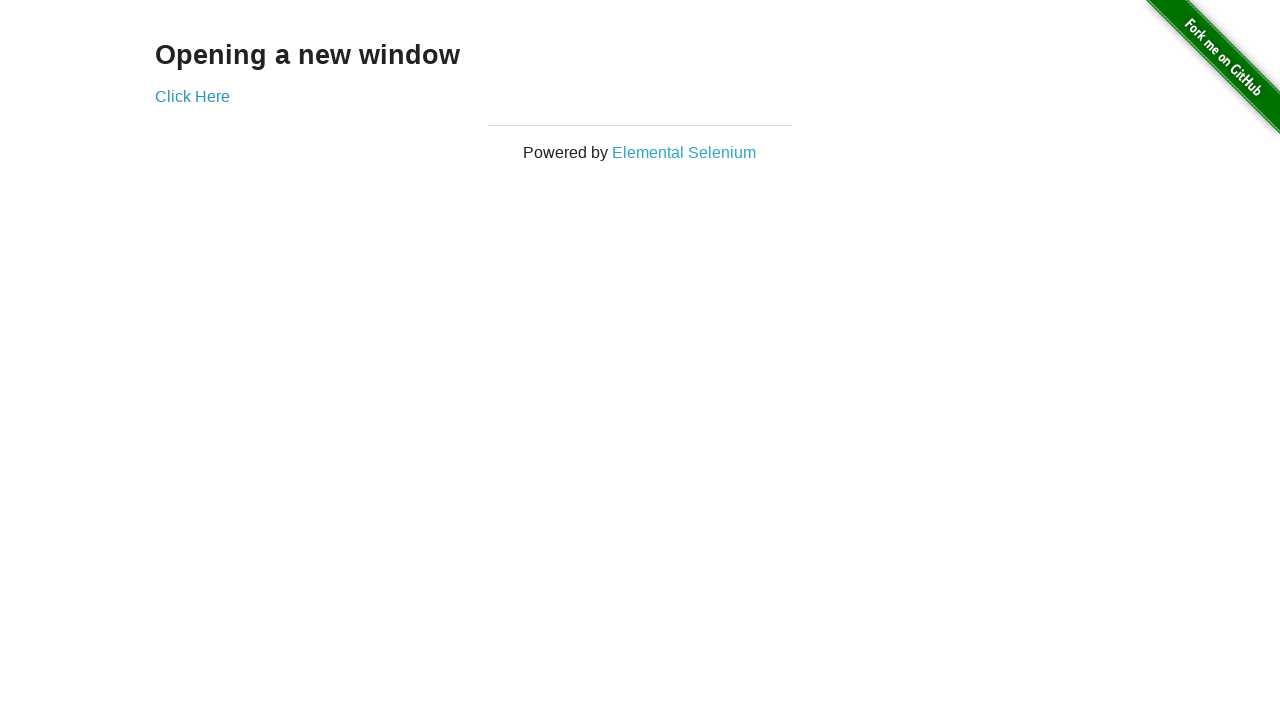

Verified parent window title: 'The Internet' matches expected 'The Internet': True
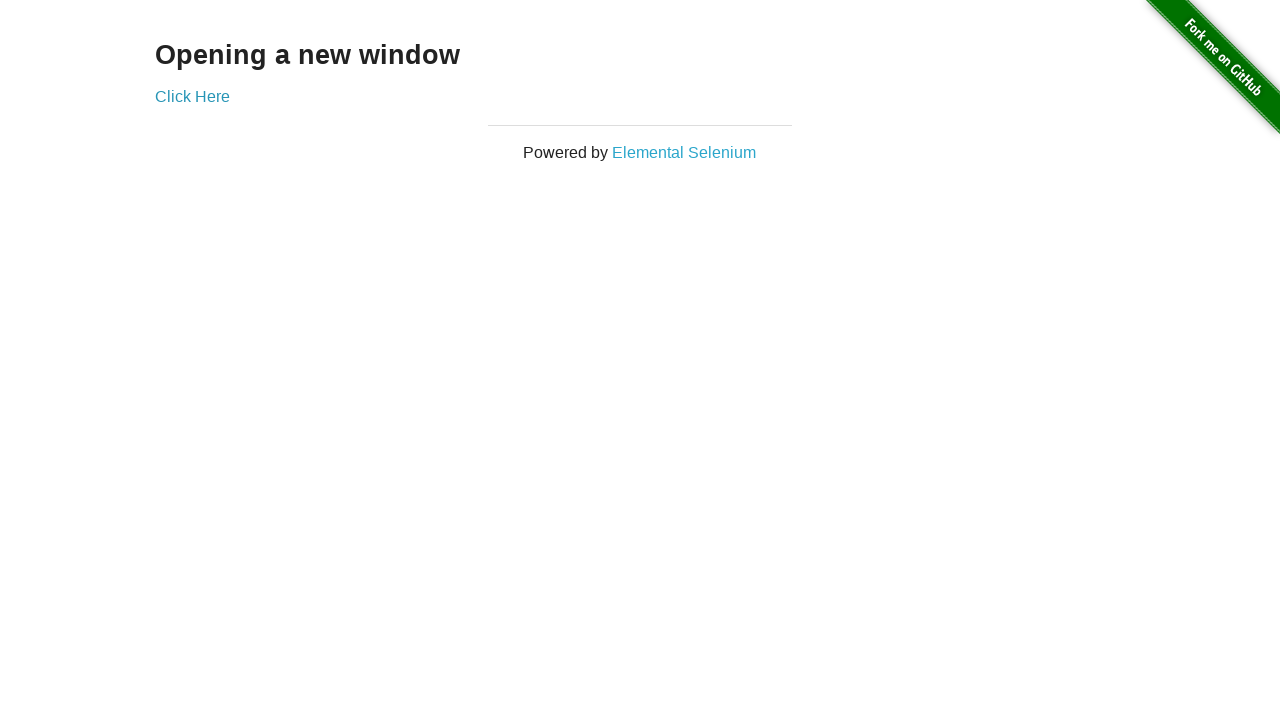

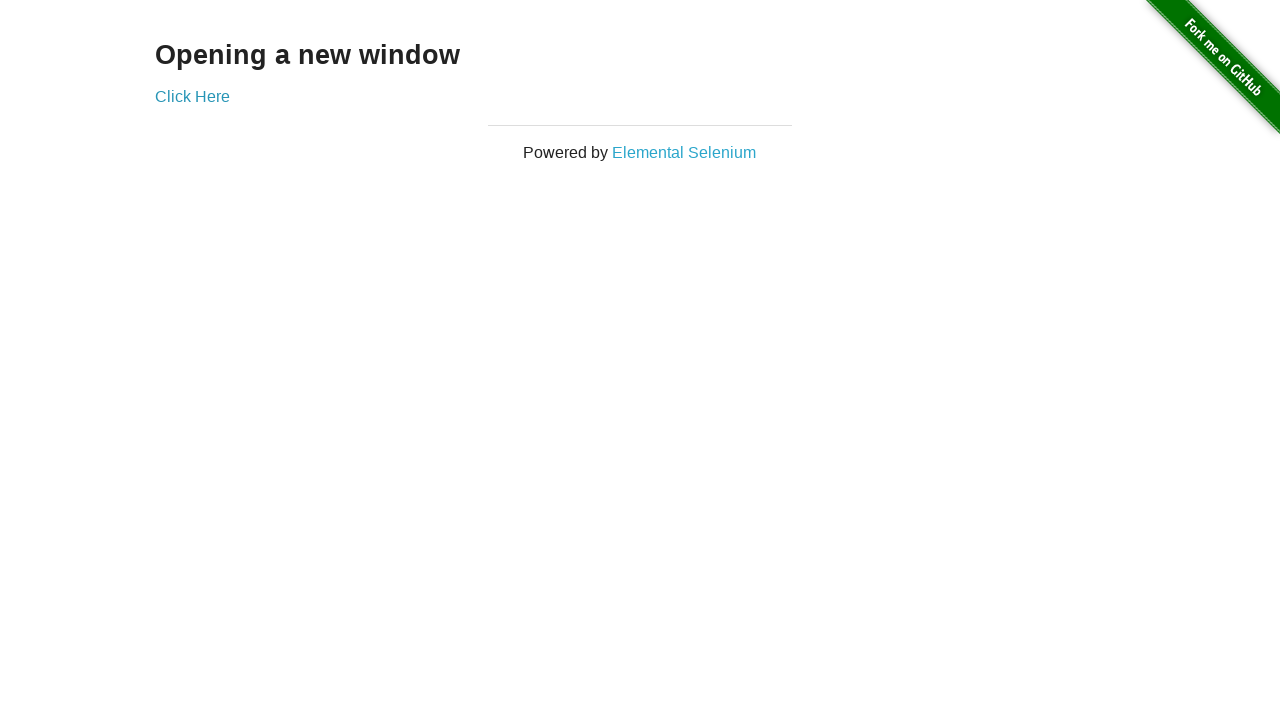